Tests table sorting functionality and searches for a specific product (Guava) across multiple pages to retrieve its price

Starting URL: https://rahulshettyacademy.com/seleniumPractise/#/offers

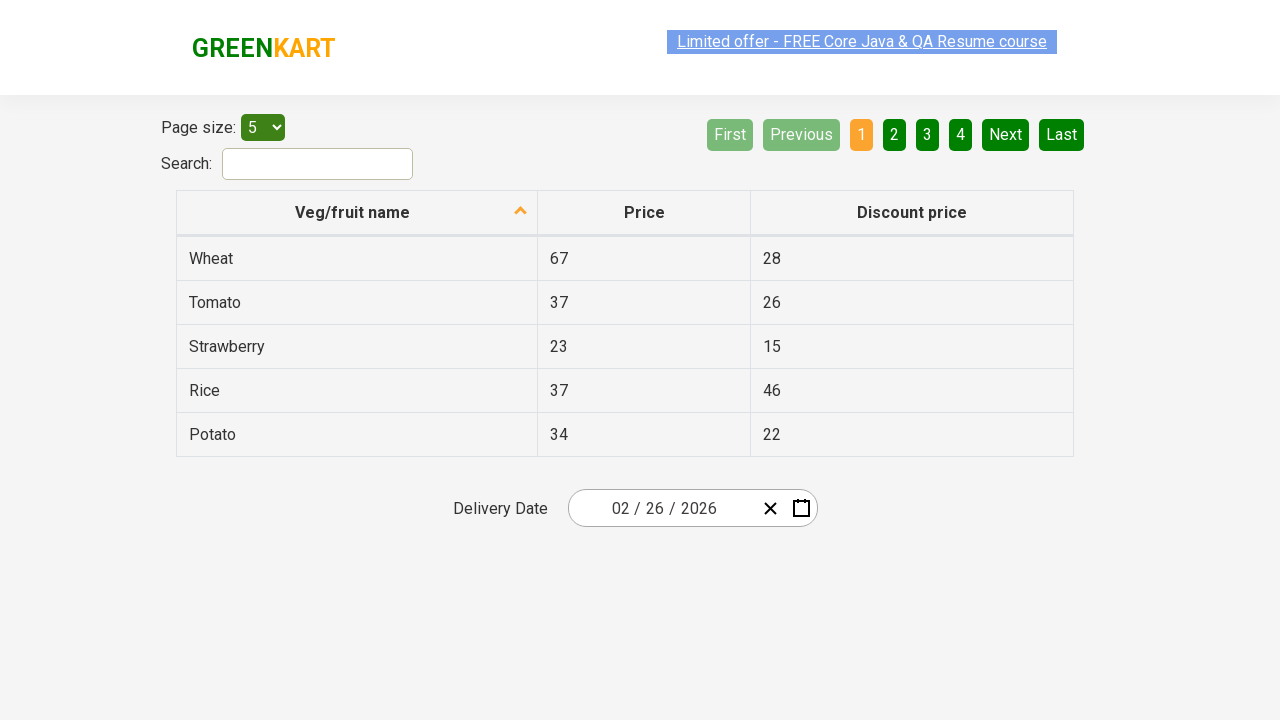

Clicked first column header to sort products at (357, 213) on (//th[@role='columnheader'])[1]
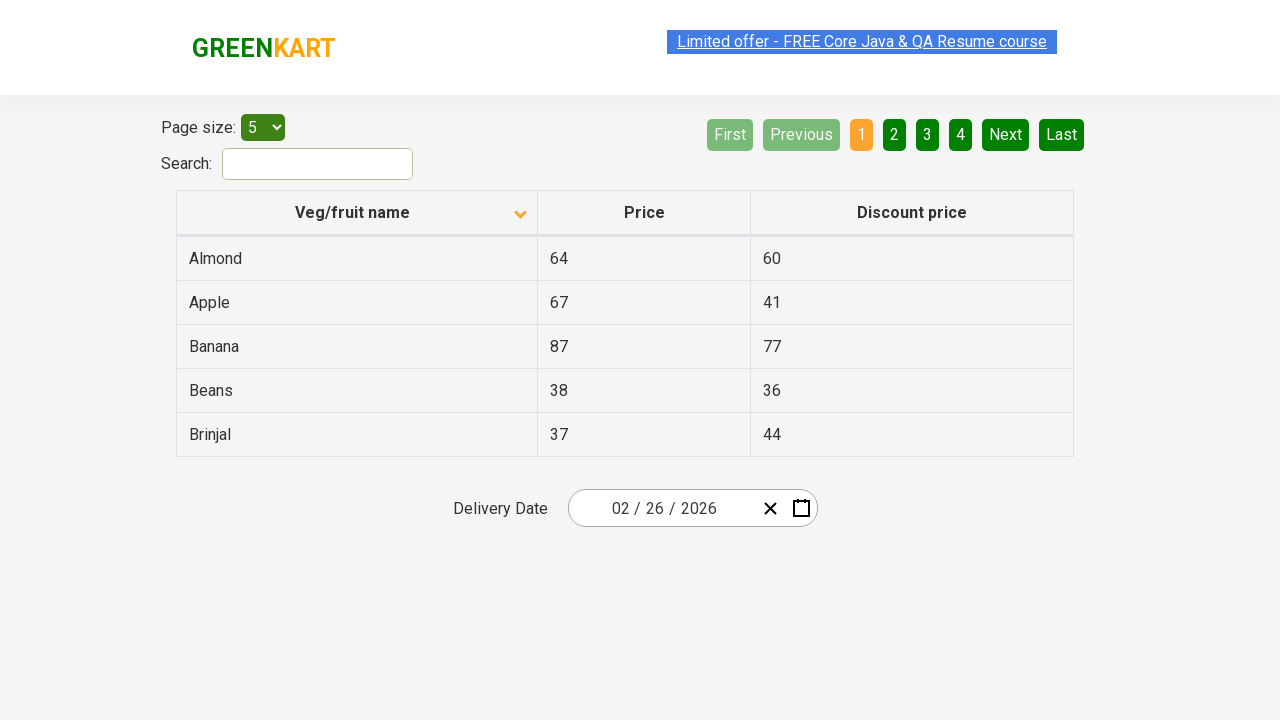

Retrieved all product elements from first column
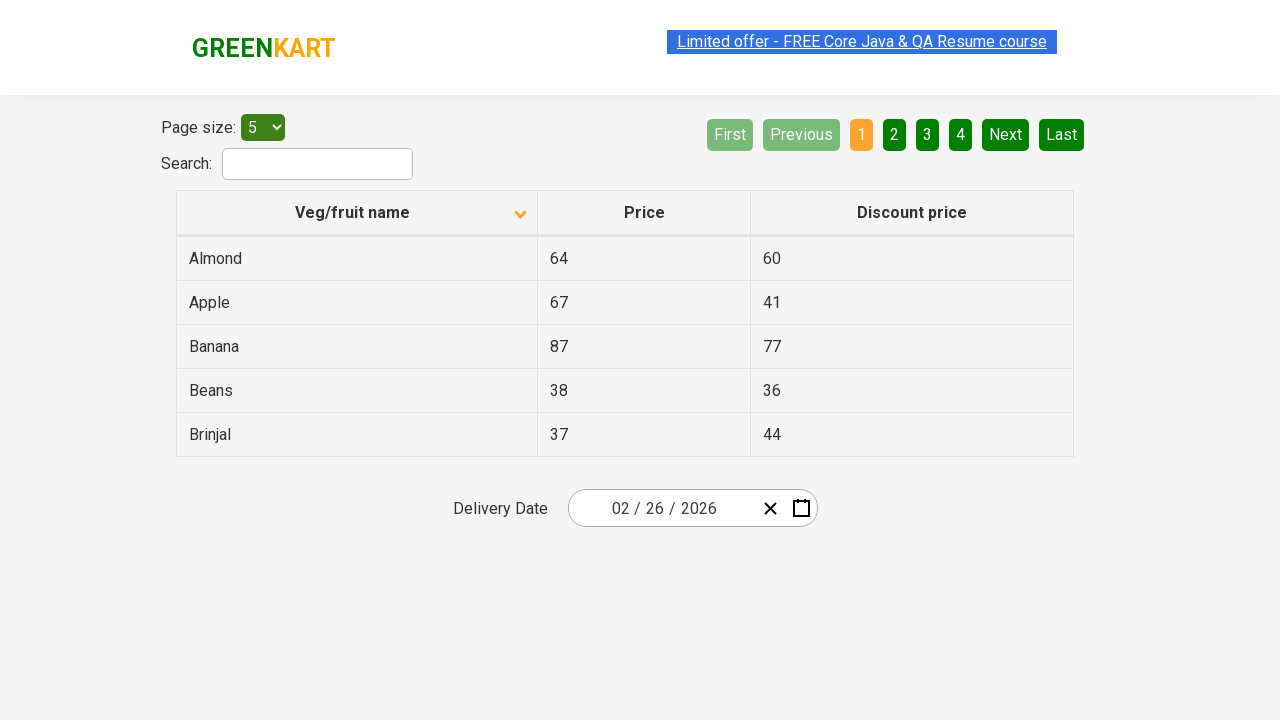

Clicked Next button to navigate to next page at (1006, 134) on xpath=//a[@aria-label='Next']
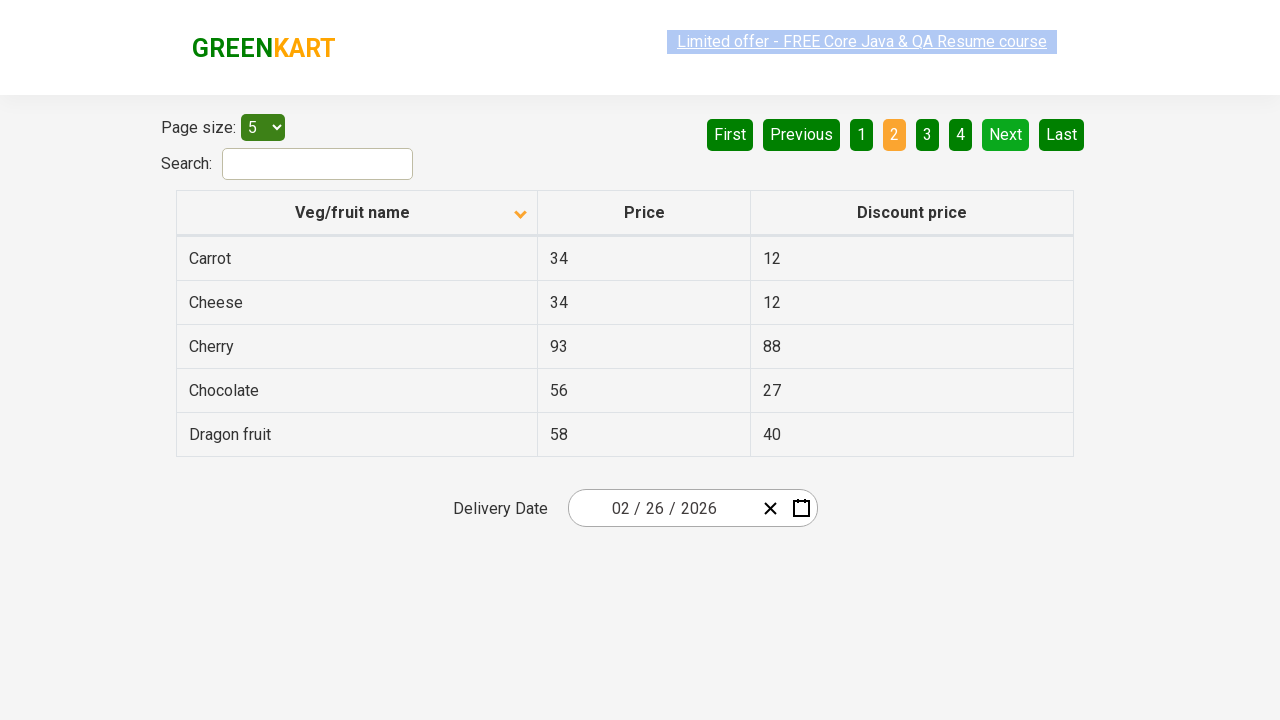

Waited for table to update
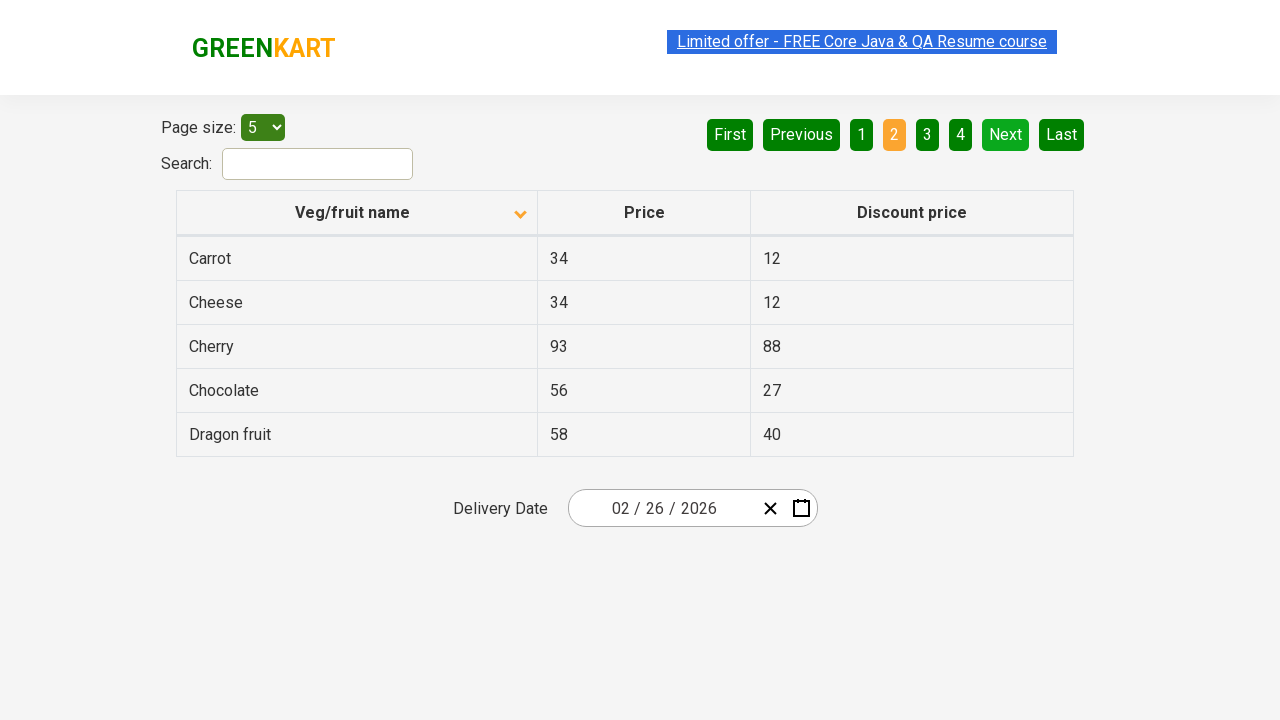

Retrieved product elements from new page
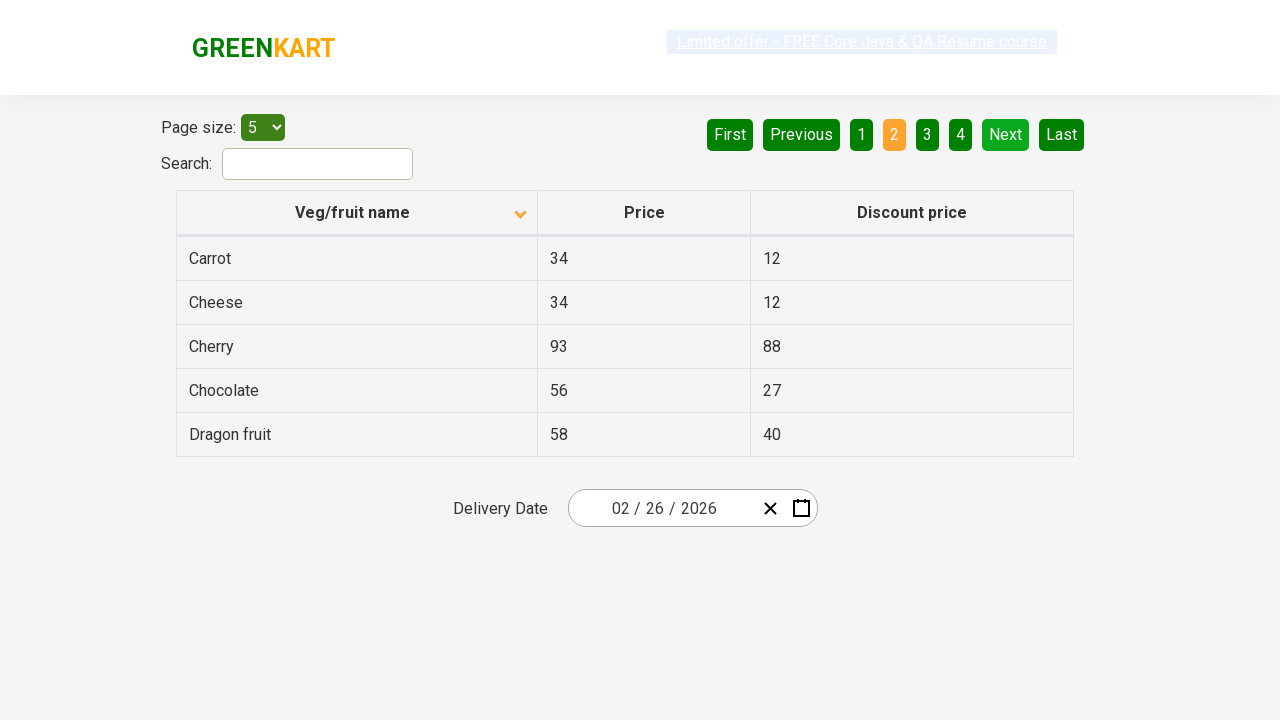

Clicked Next button to navigate to next page at (1006, 134) on xpath=//a[@aria-label='Next']
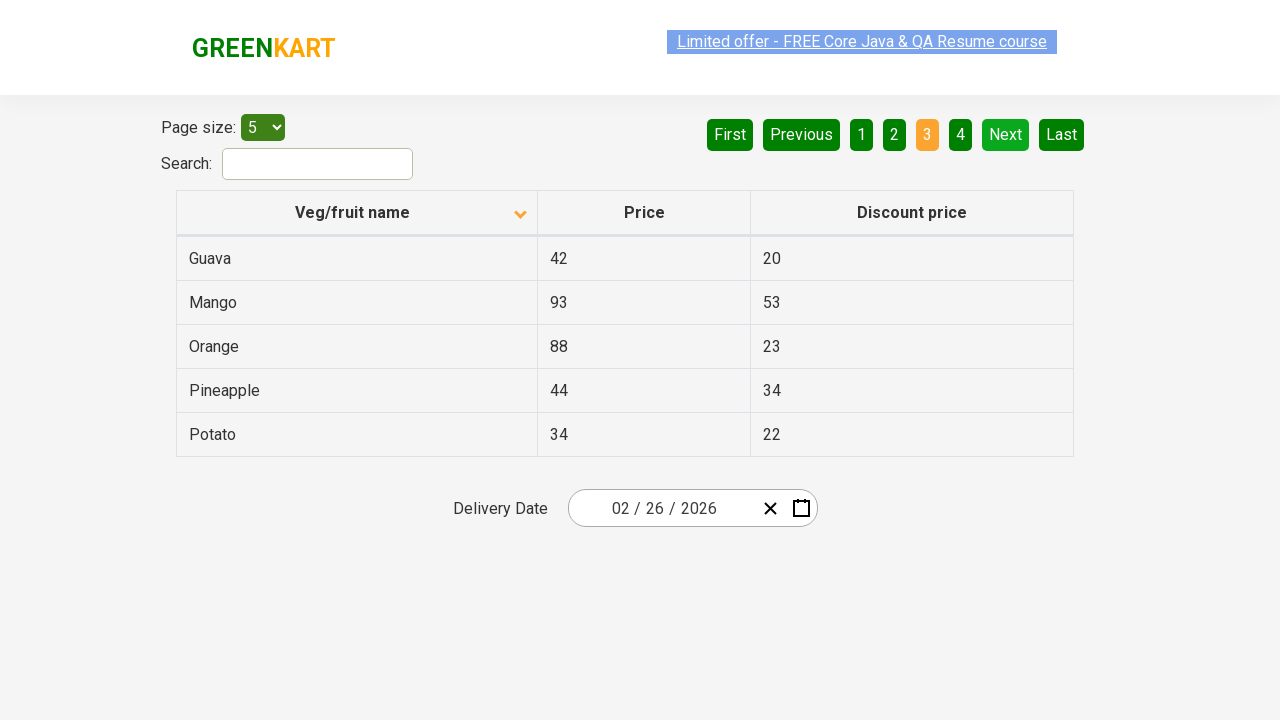

Waited for table to update
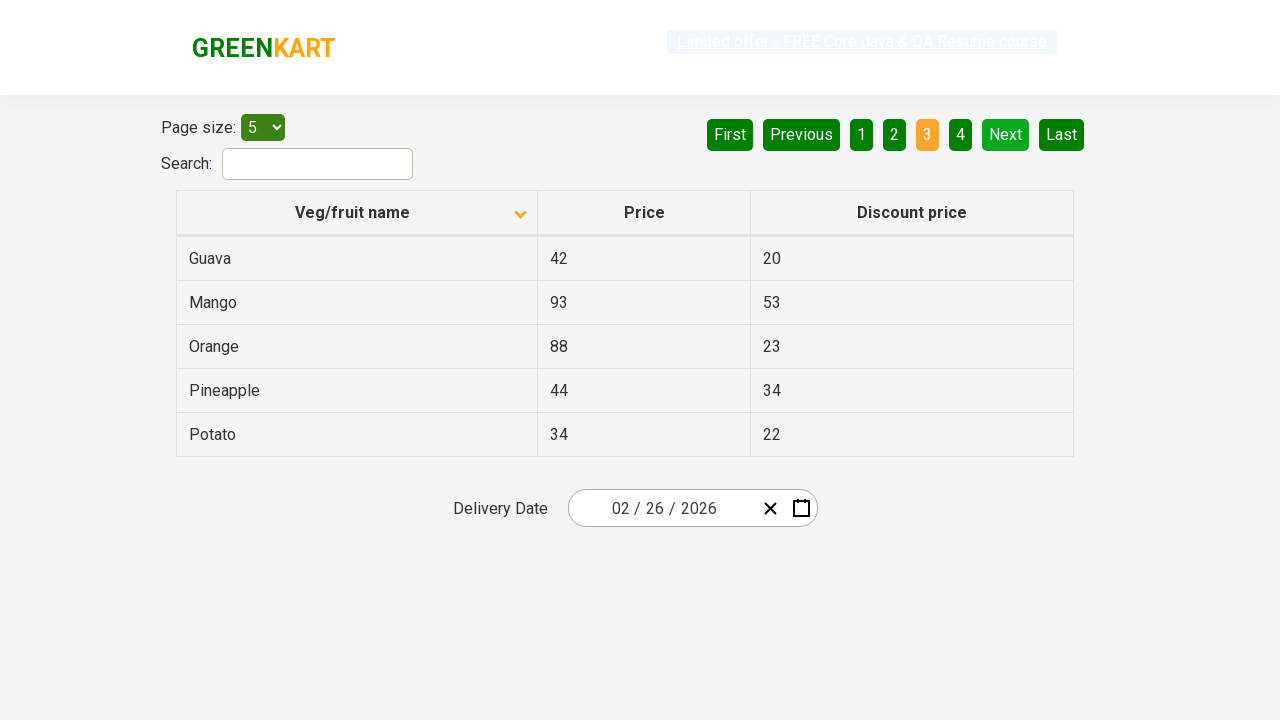

Retrieved product elements from new page
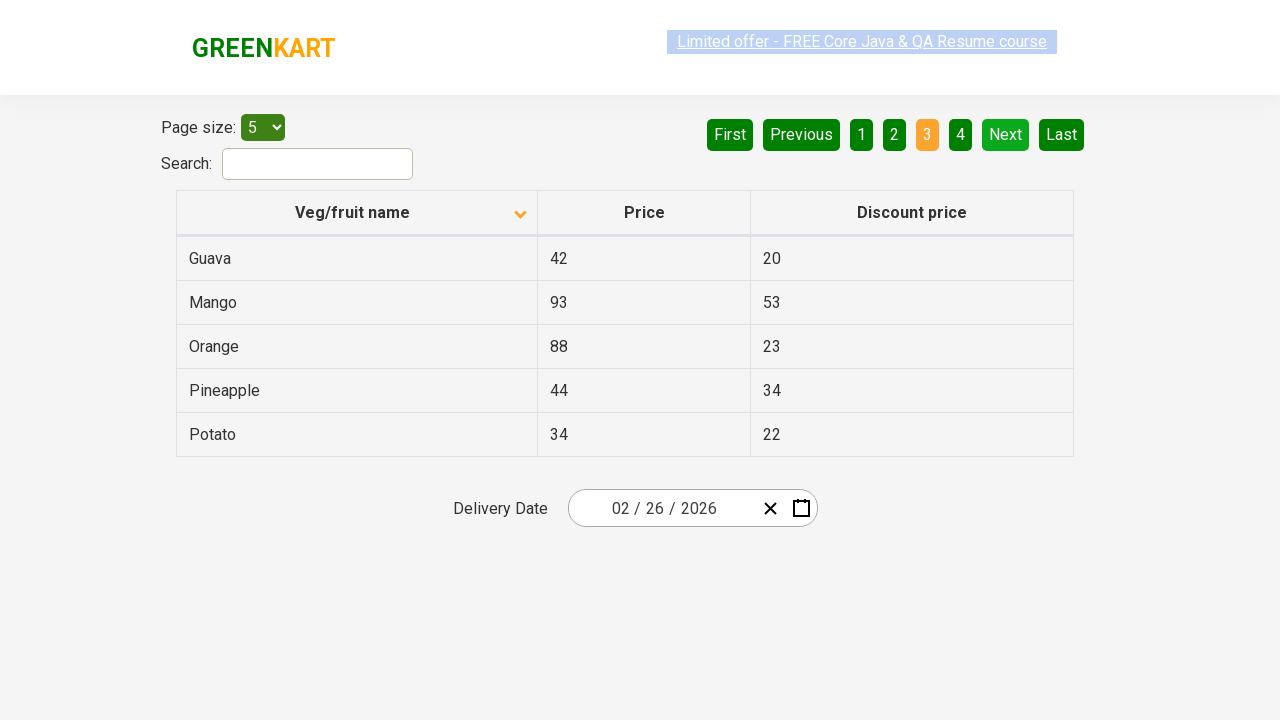

Found Guava on new page with price: 42
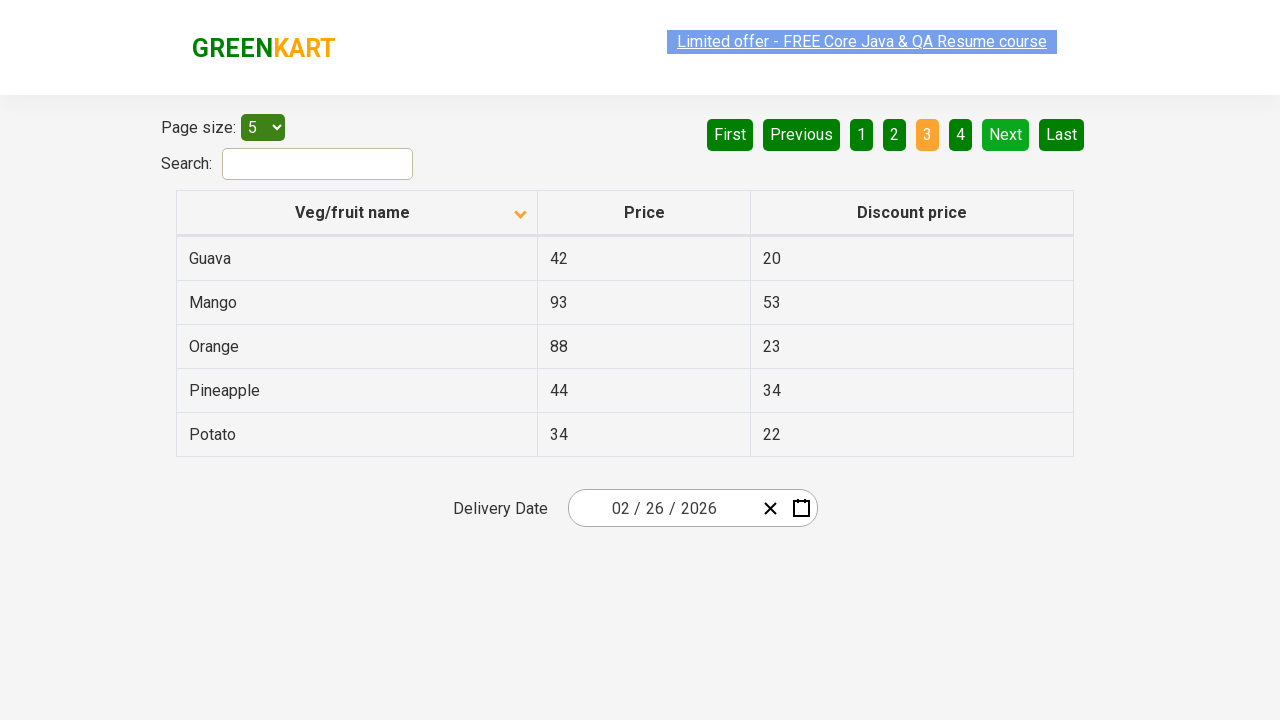

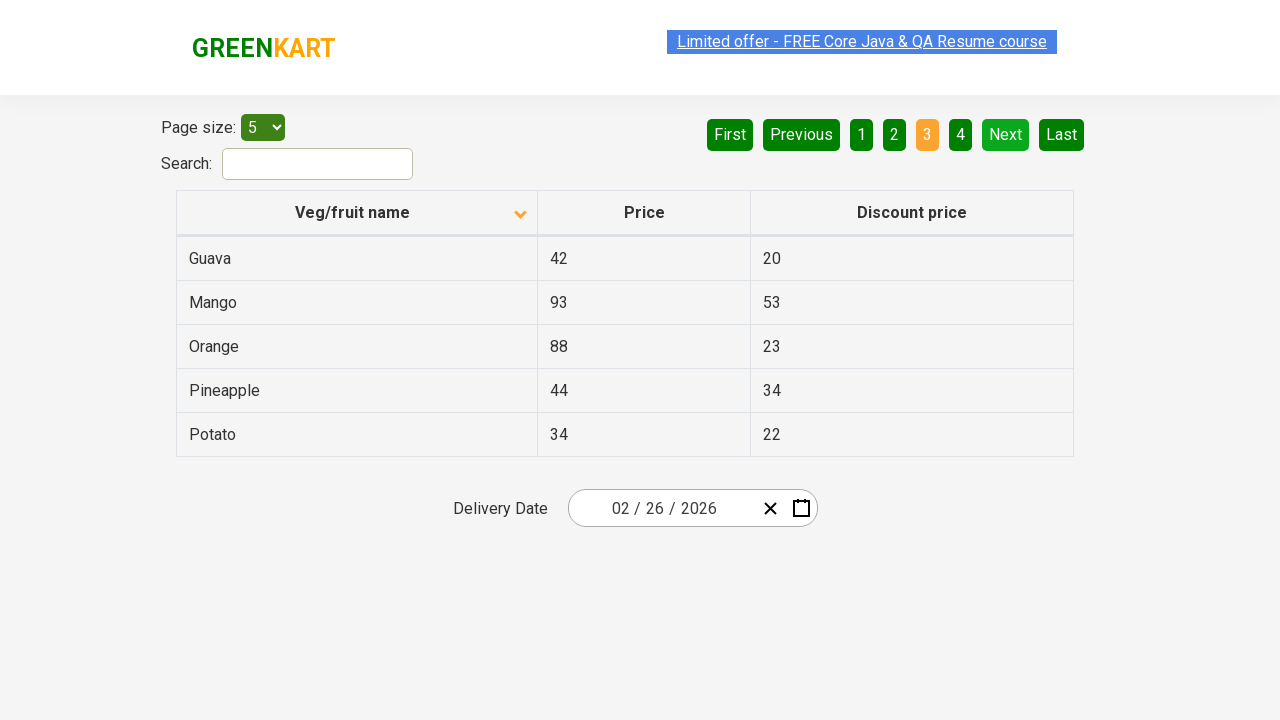